Tests a contact form submission by filling in name, email, website, and comment fields, then clicking submit and accepting the resulting alert popup.

Starting URL: https://www.globalsqa.com/samplepagetest/

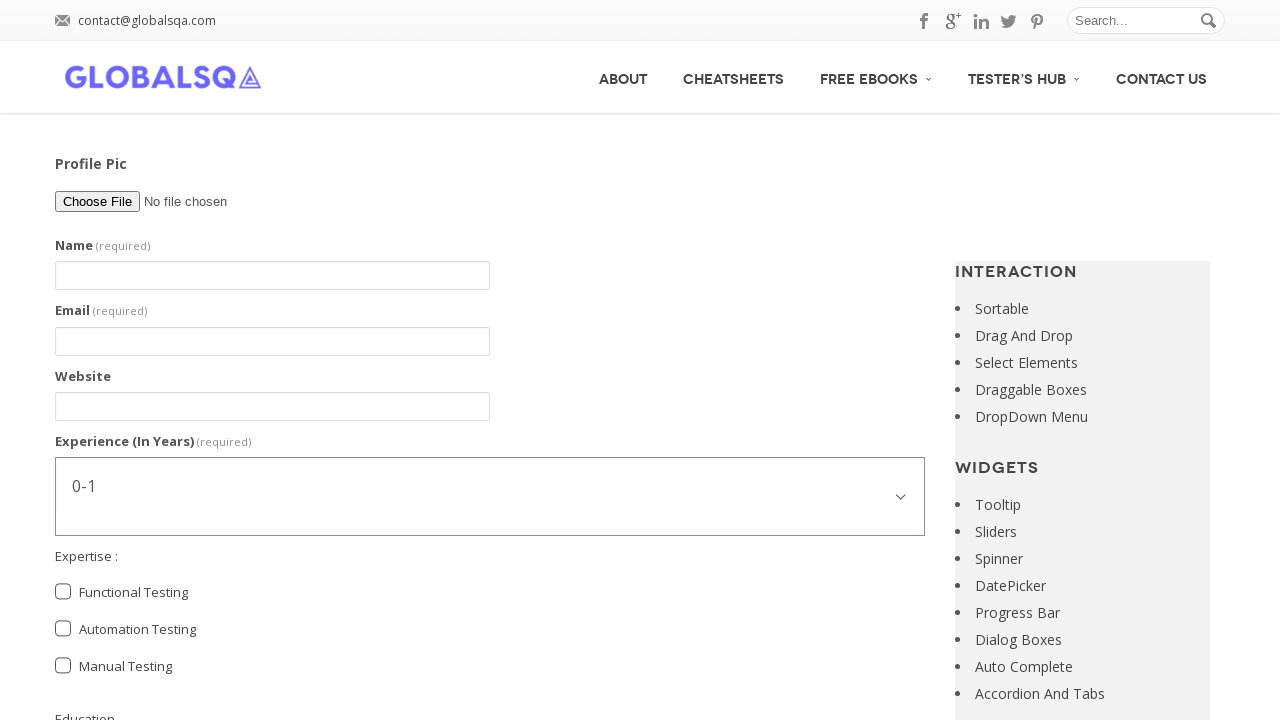

Filled name field with 'Vinay' on #g2599-name
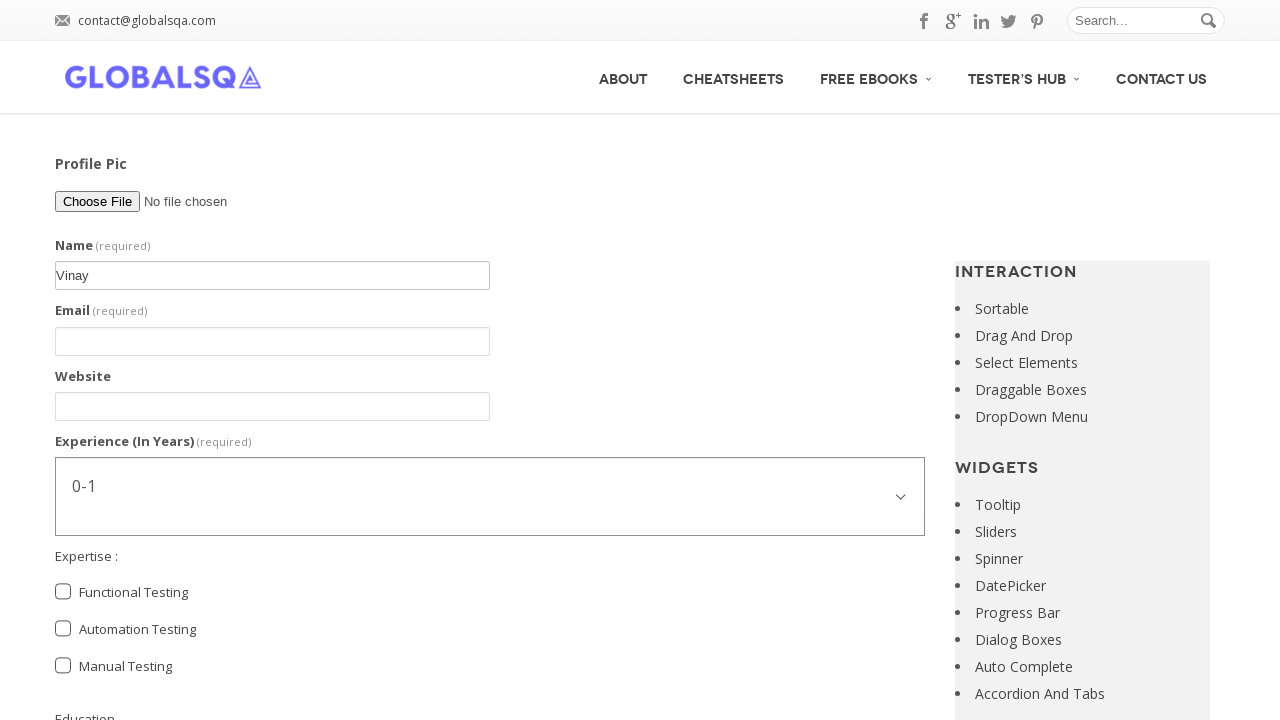

Filled email field with 'vinayselenium@gmail.com' on #g2599-email
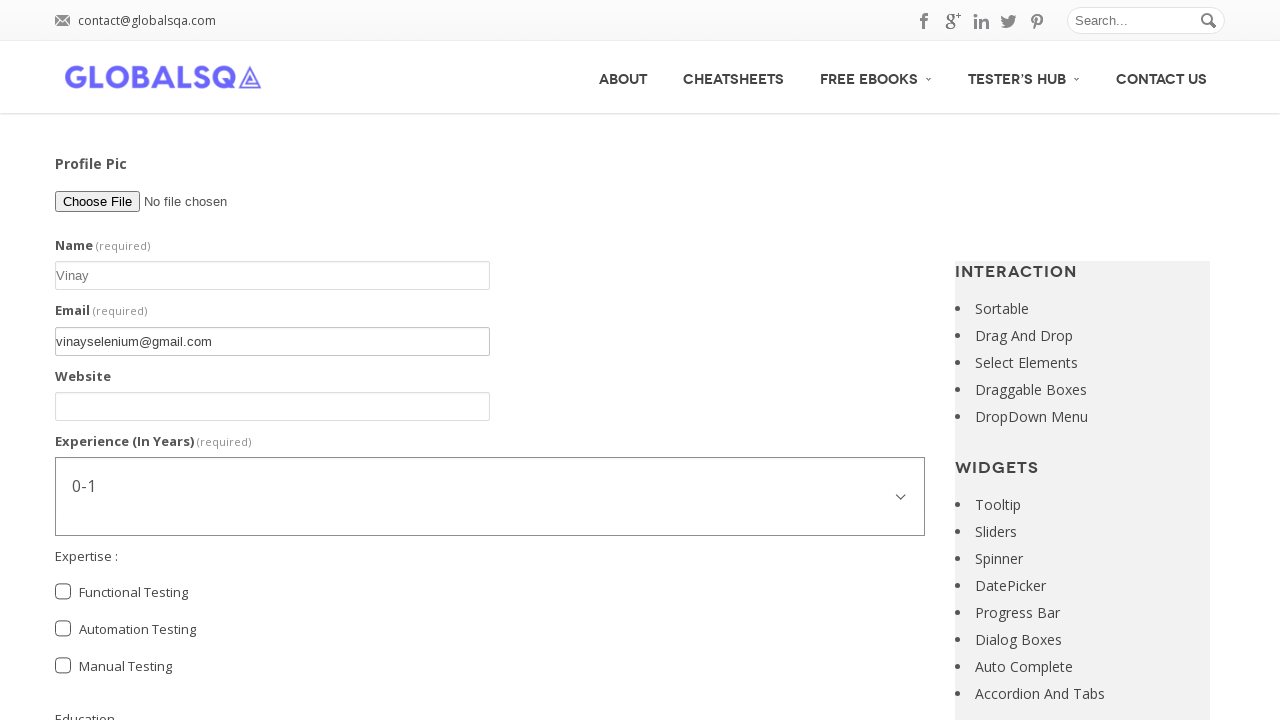

Filled website field with 'www.vinaytettiselenium.com' on #g2599-website
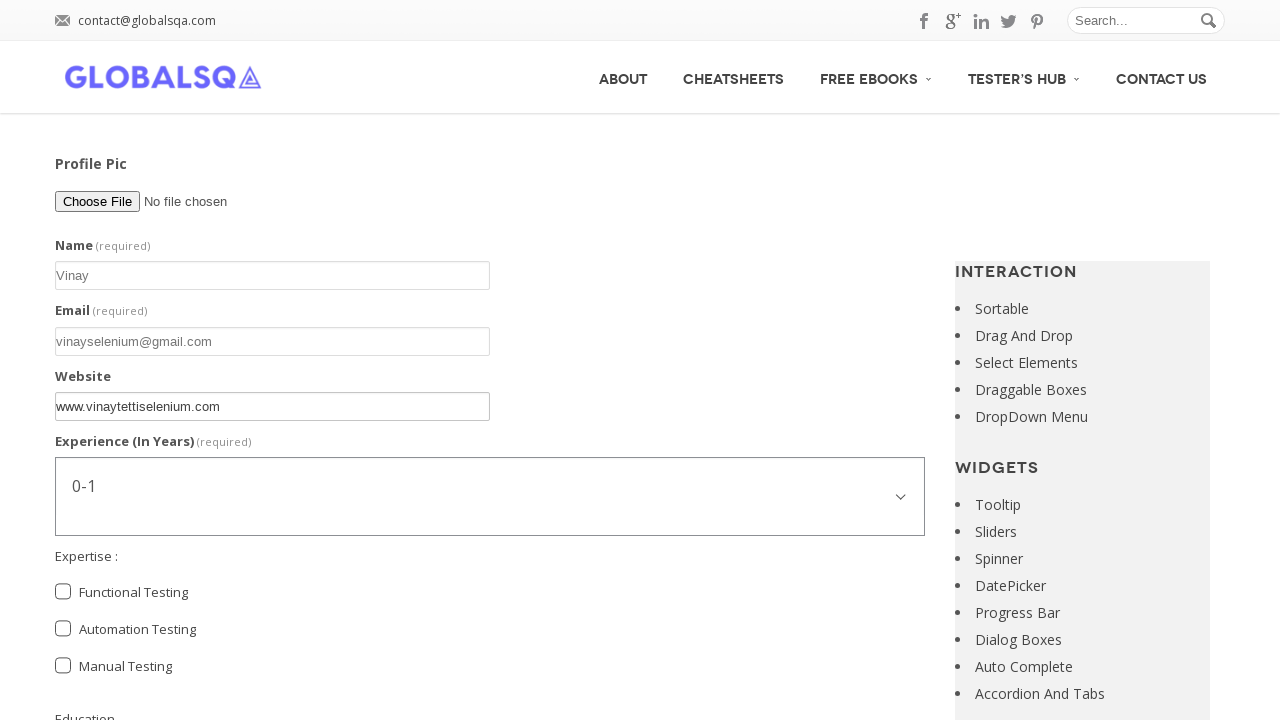

Filled comment field with 'I LOVE U SOFTWARE' on #contact-form-comment-g2599-comment
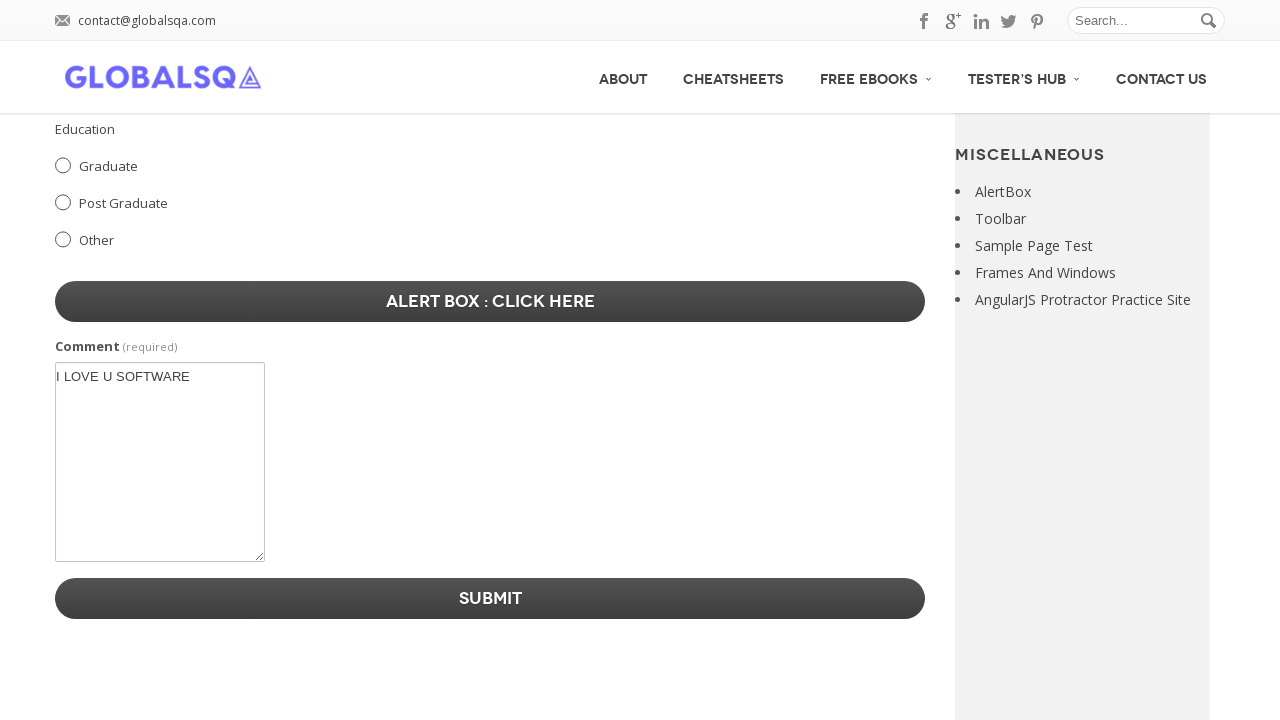

Set up dialog handler to accept alert popup
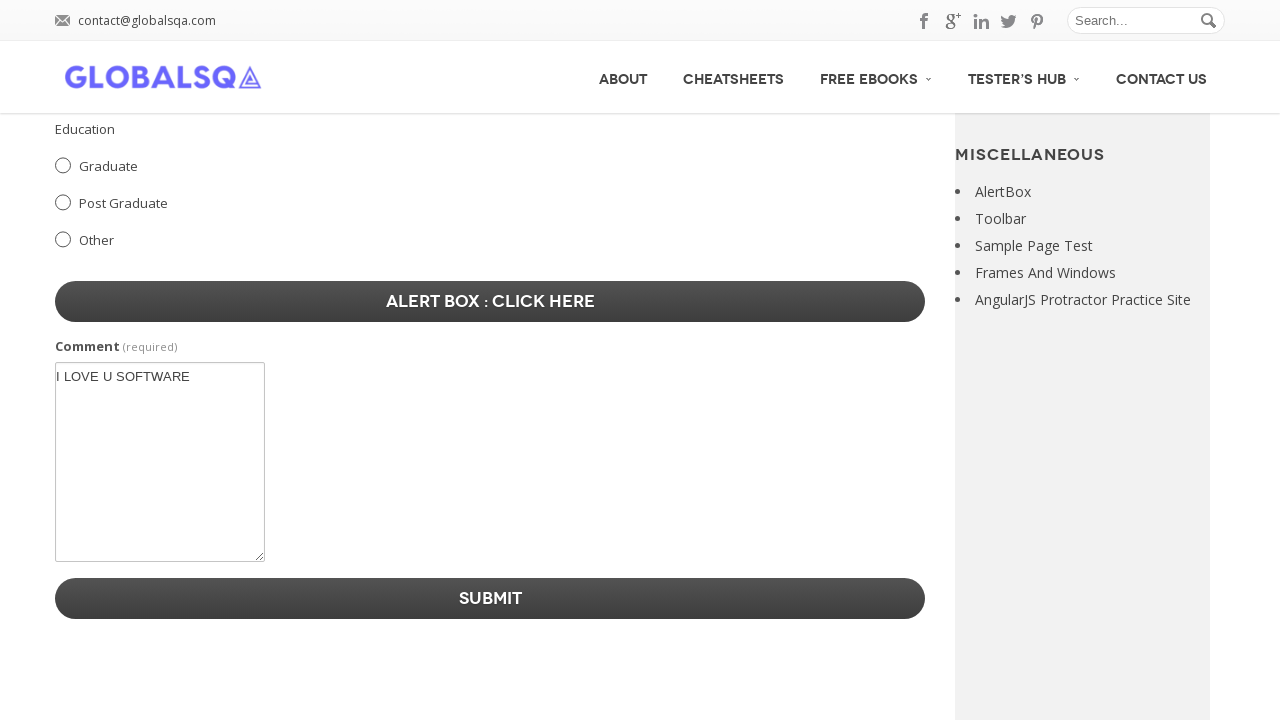

Clicked submit button to submit the contact form at (490, 301) on #contact-form-2599 form button
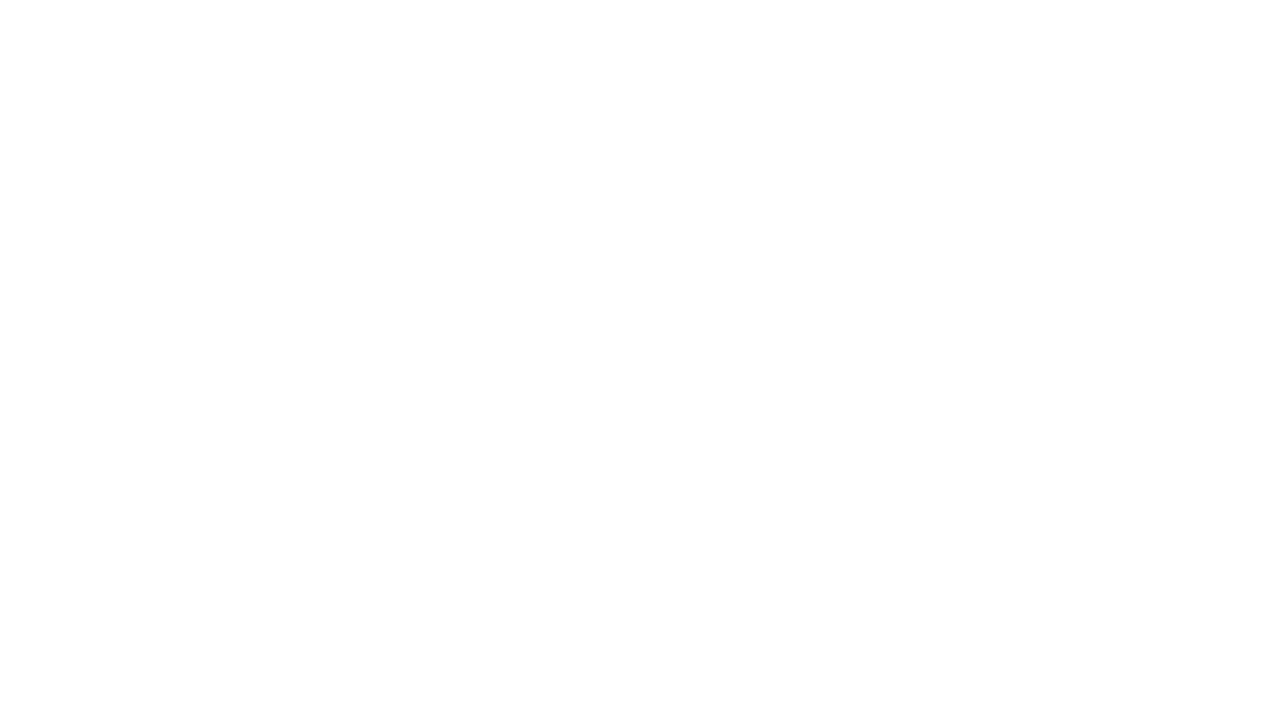

Waited 2 seconds for form submission to complete and alert to be handled
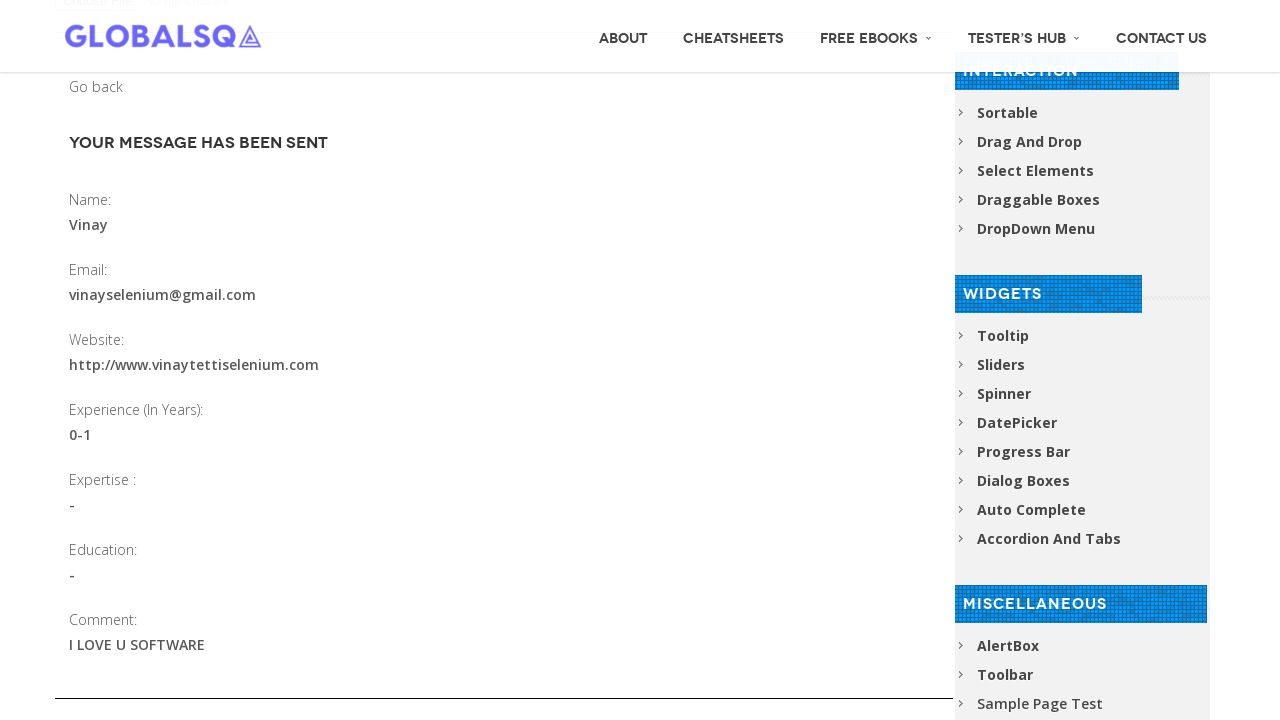

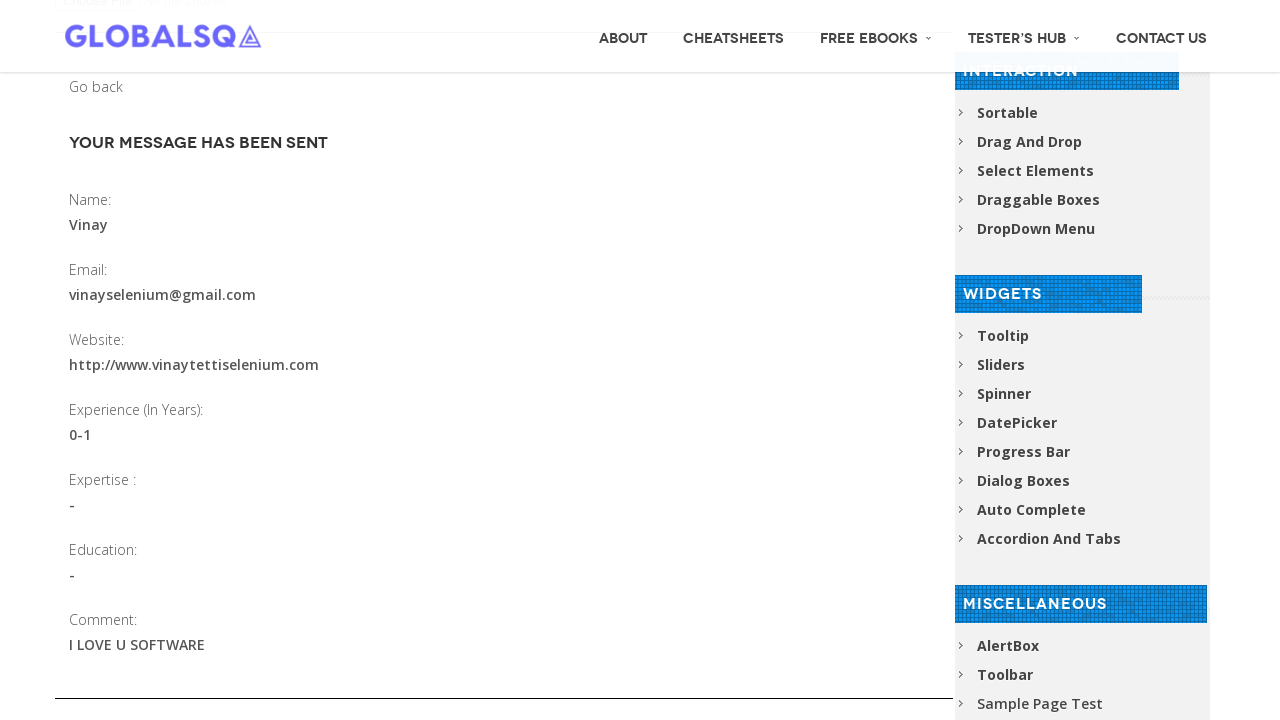